Tests clicking on the search element on the PyPI website

Starting URL: https://pypi.org

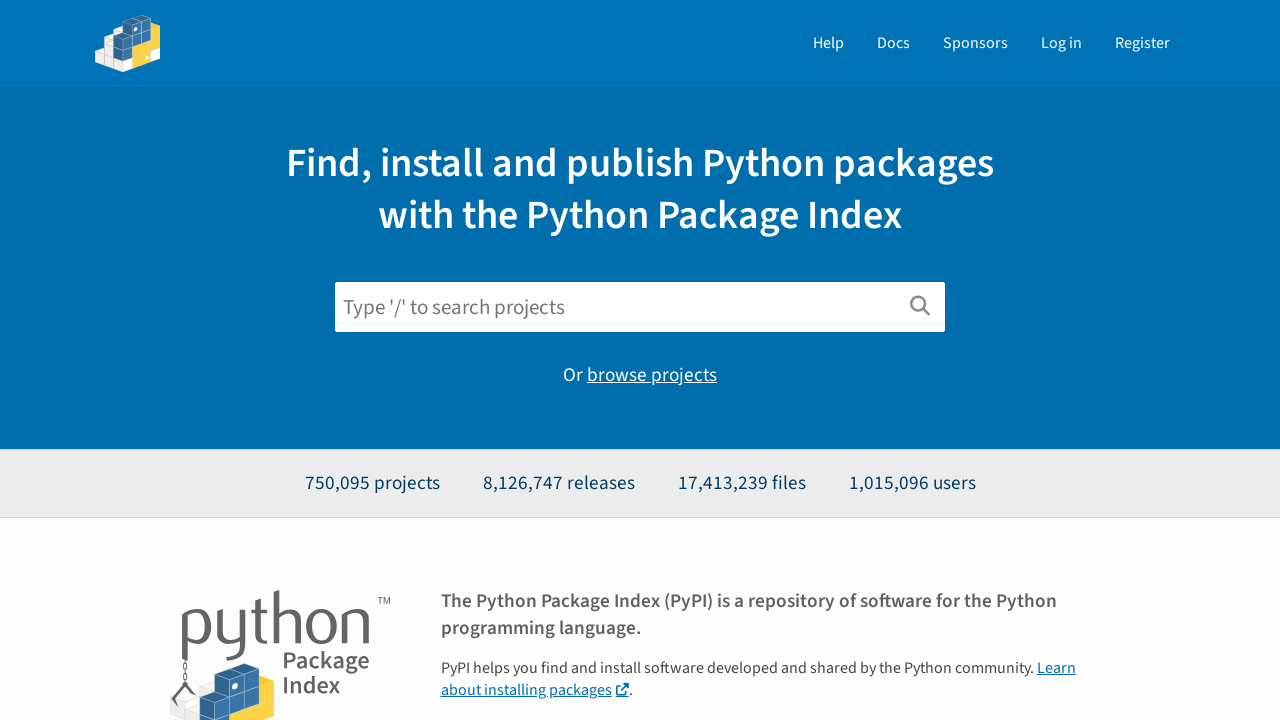

Clicked on search element on PyPI website at (640, 307) on #search
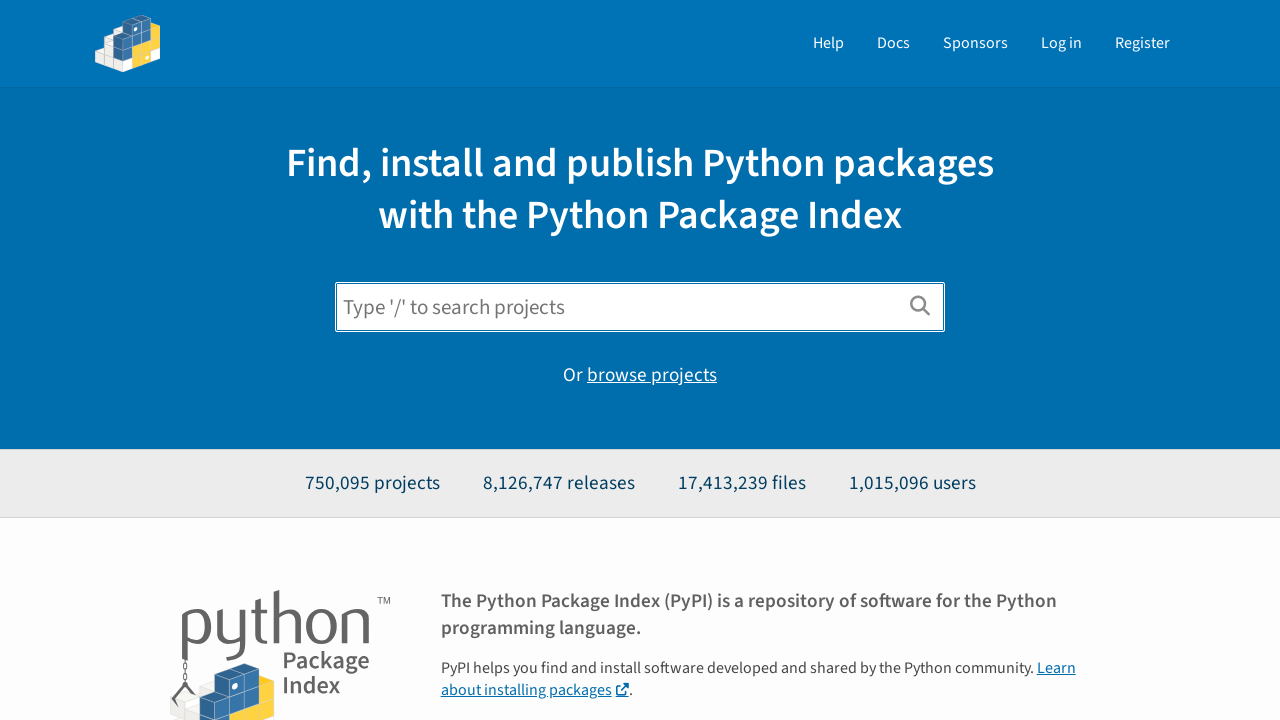

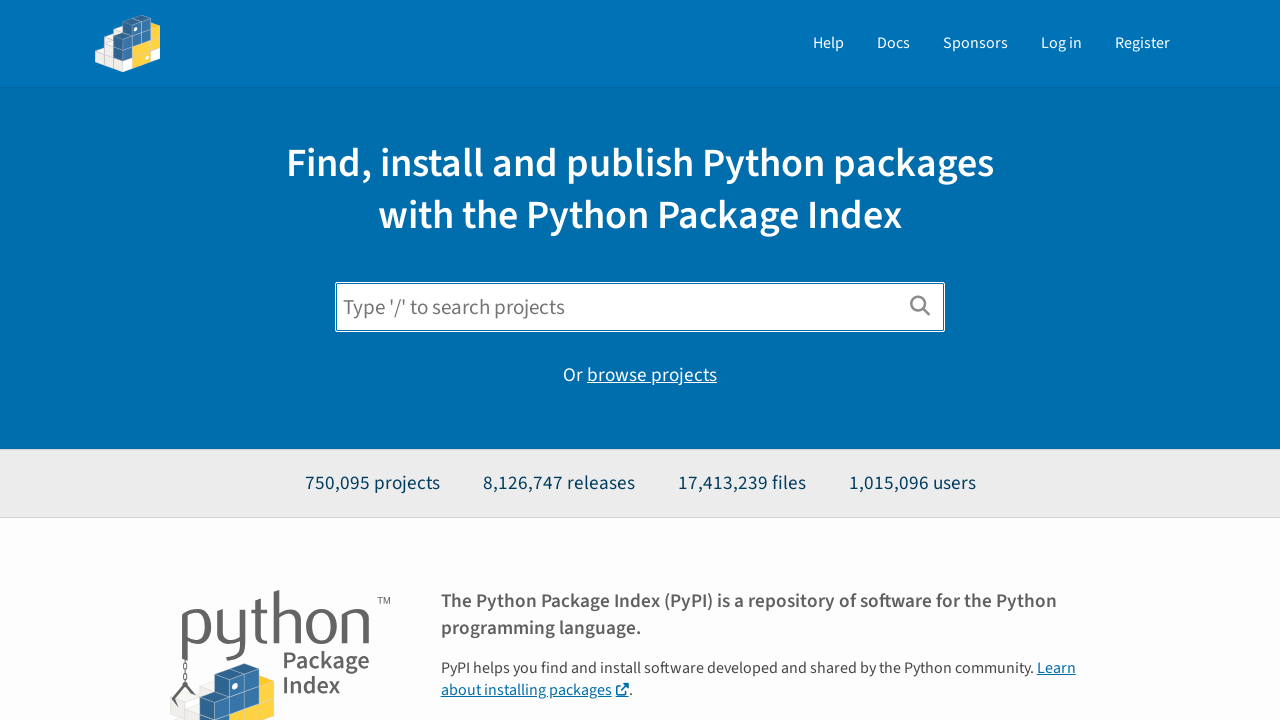